Tests drag-and-drop functionality on jQuery UI demo page by clicking on the Droppable link, switching to the demo frame, and dragging an element to a drop target

Starting URL: http://jqueryui.com

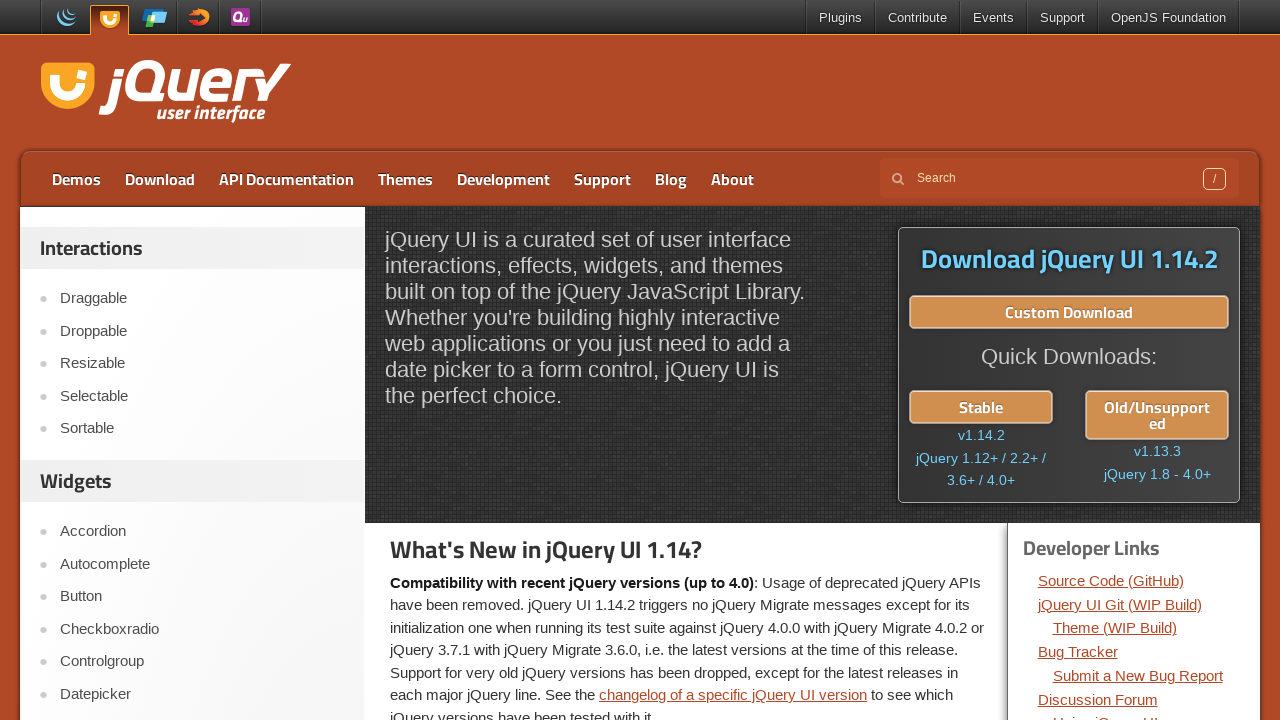

Navigated to jQuery UI homepage
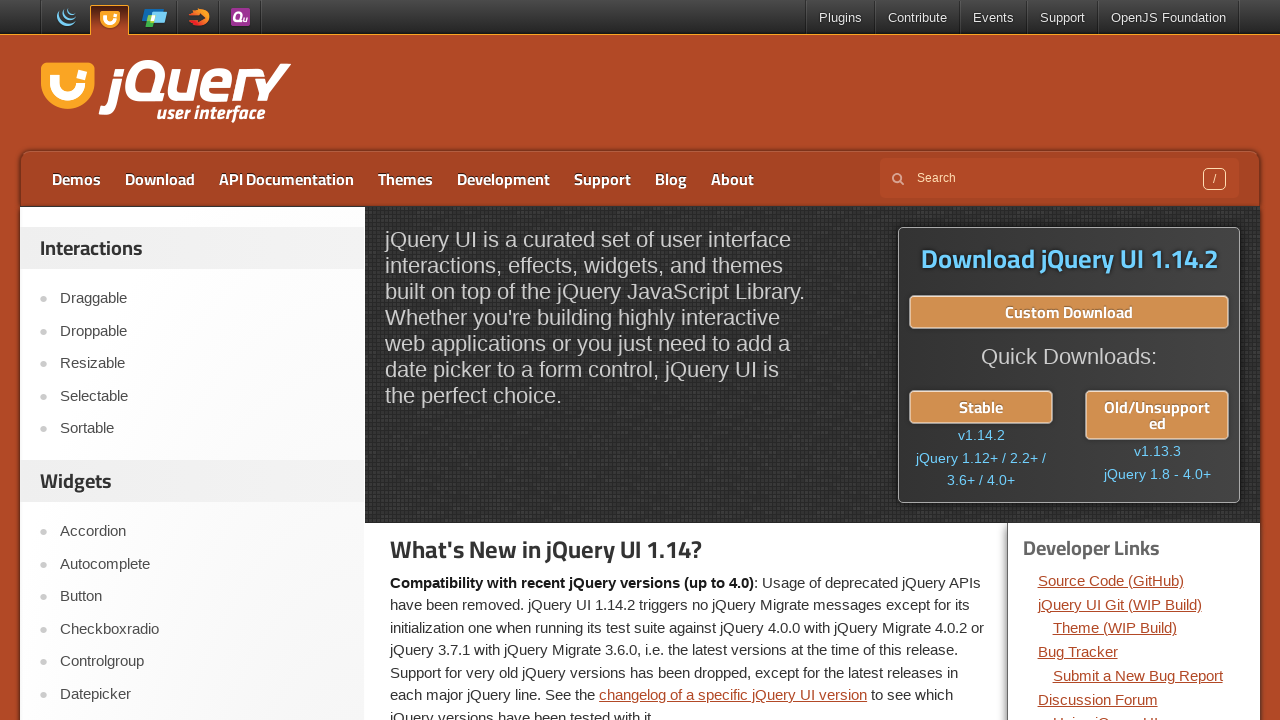

Clicked on Droppable link at (202, 331) on text=Droppable
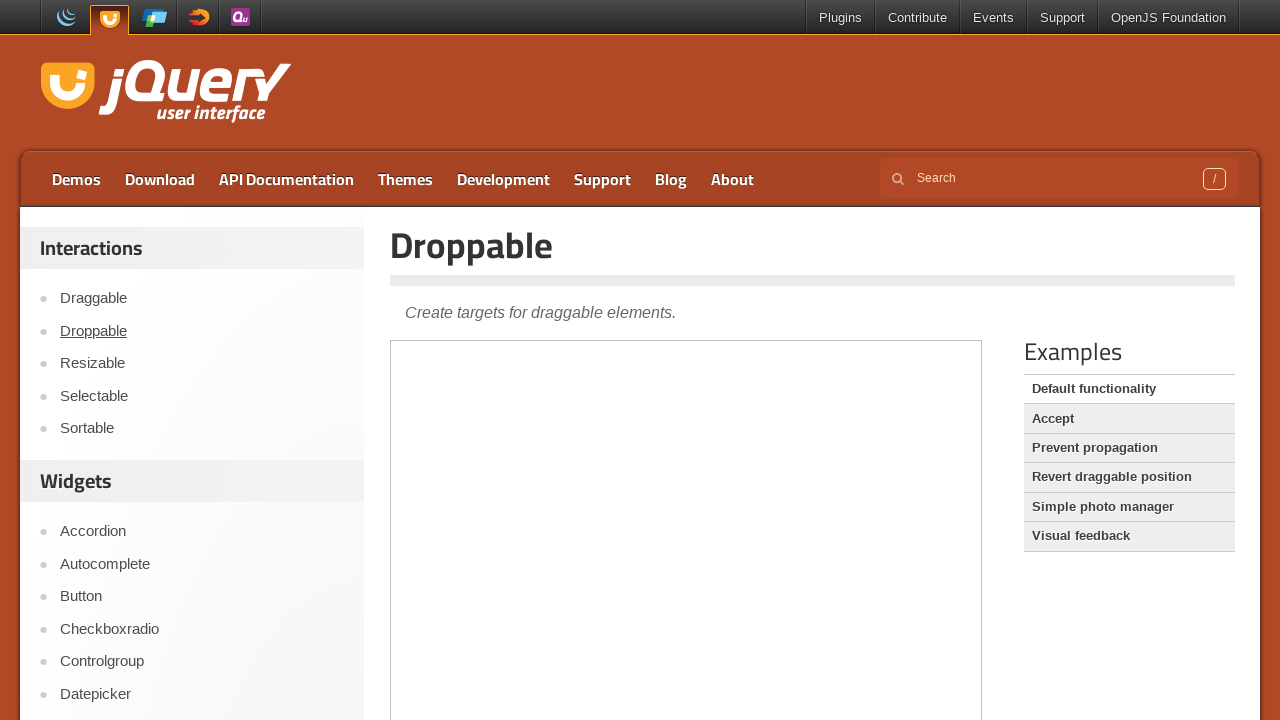

Demo iframe loaded
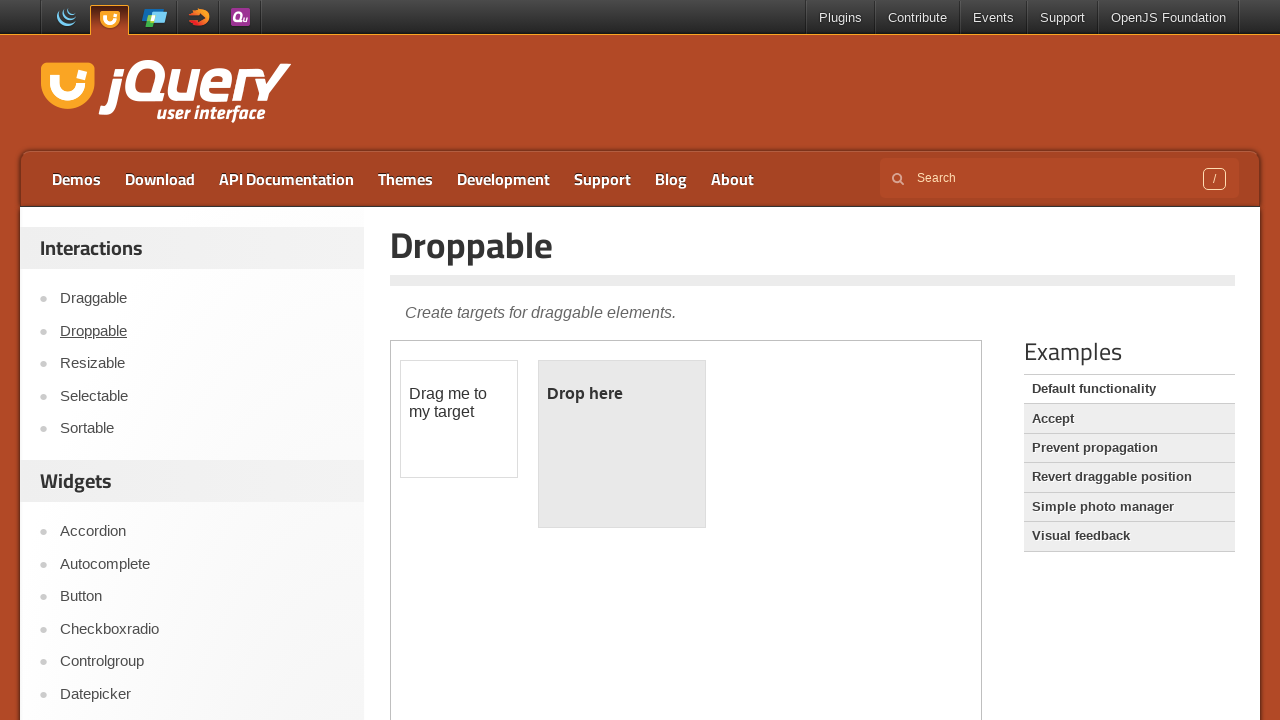

Switched to demo iframe
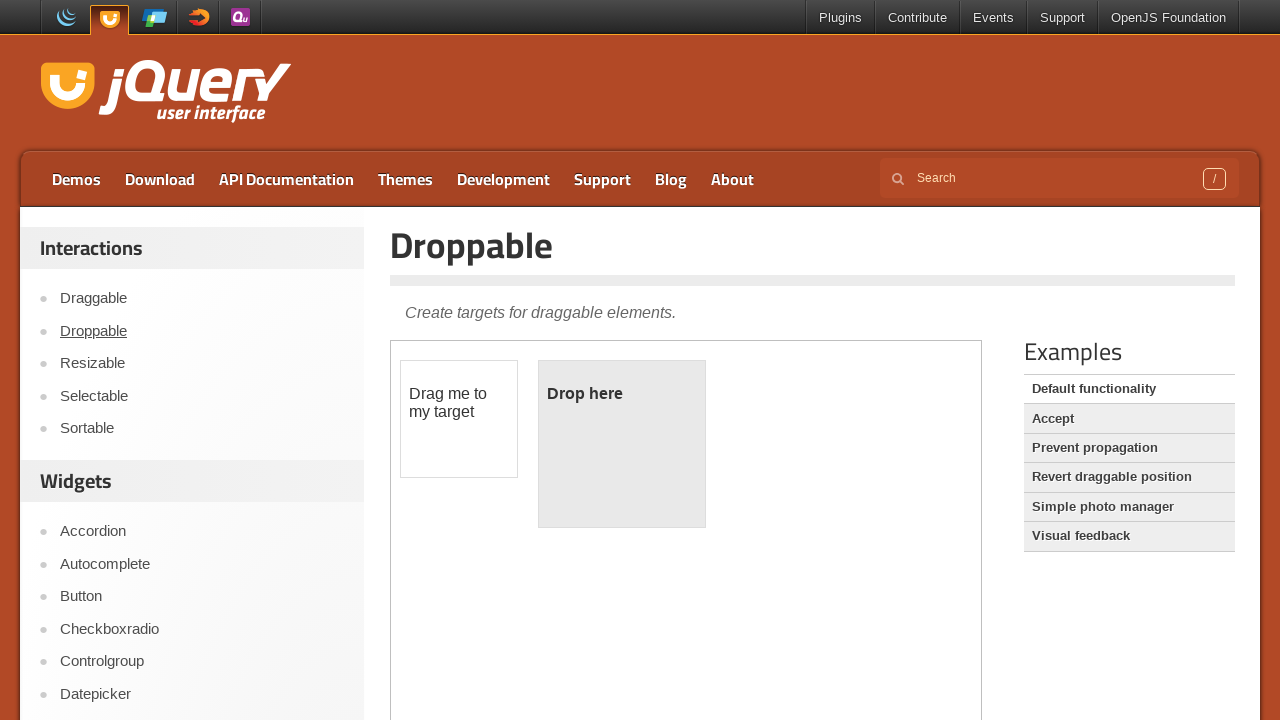

Dragged element to drop target successfully at (622, 444)
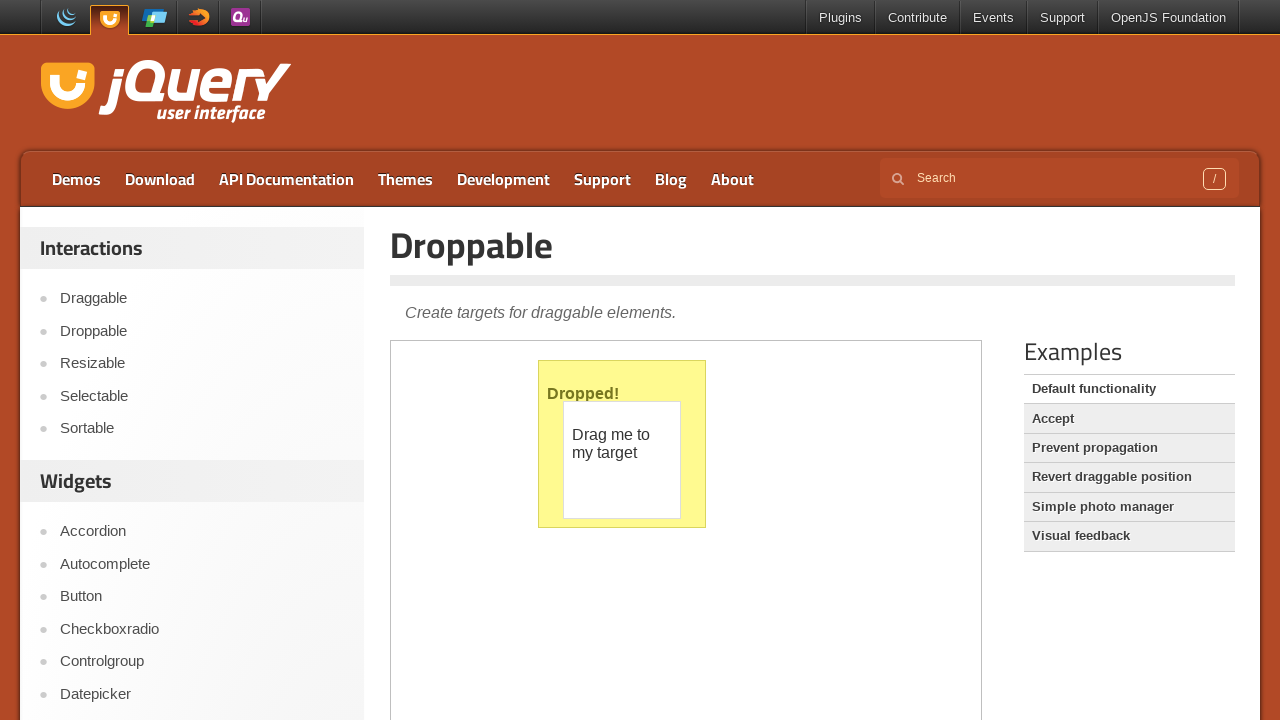

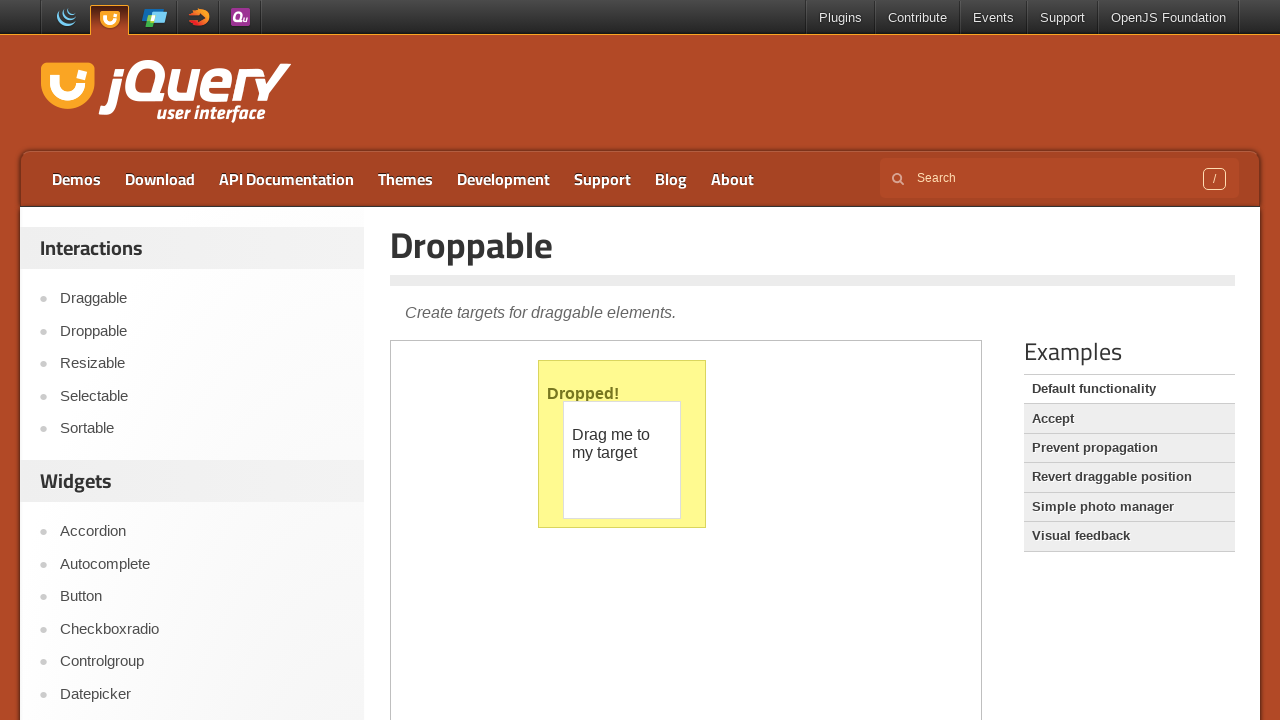